Tests displaying all items using the All filter after filtering

Starting URL: https://demo.playwright.dev/todomvc

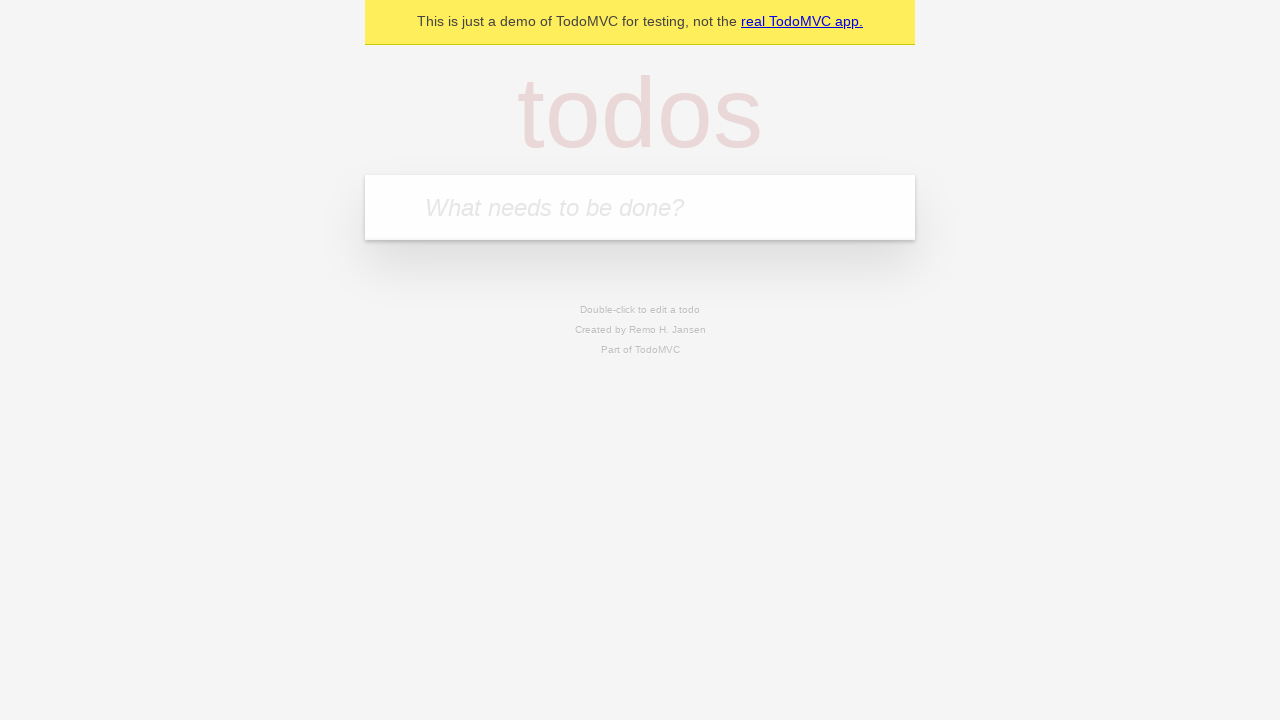

Filled todo input with 'buy some cheese' on internal:attr=[placeholder="What needs to be done?"i]
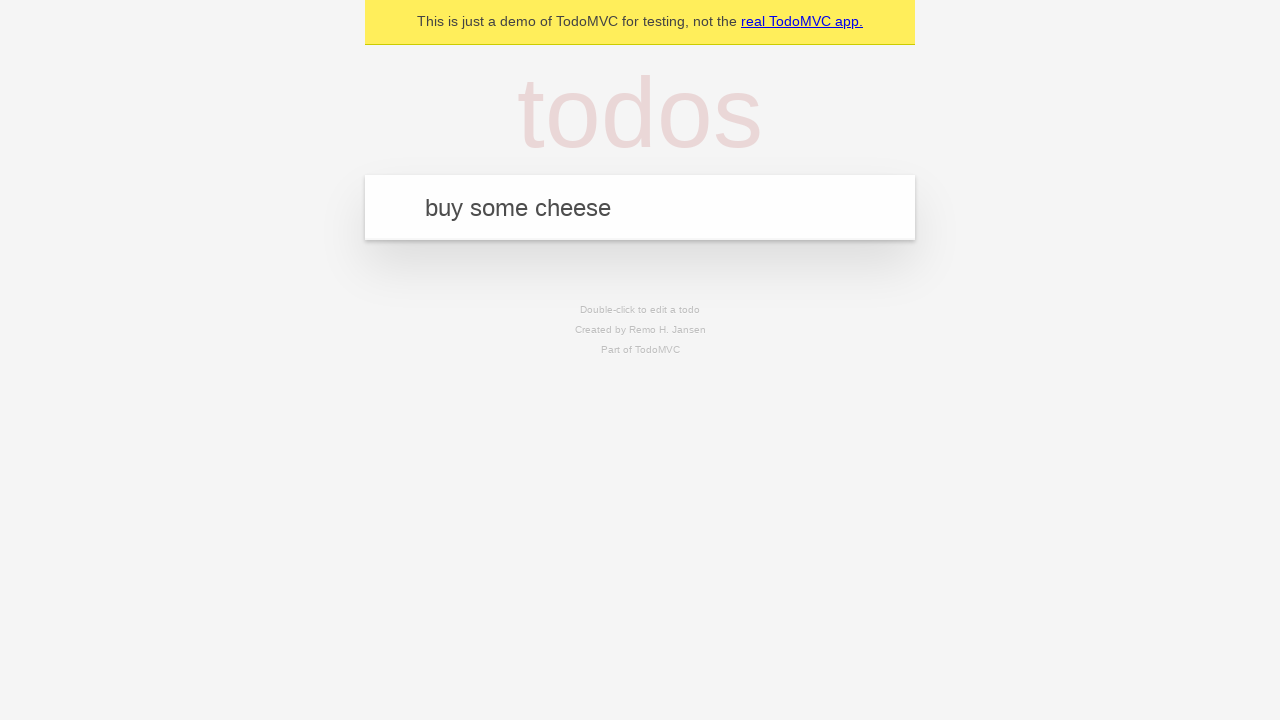

Pressed Enter to create todo 'buy some cheese' on internal:attr=[placeholder="What needs to be done?"i]
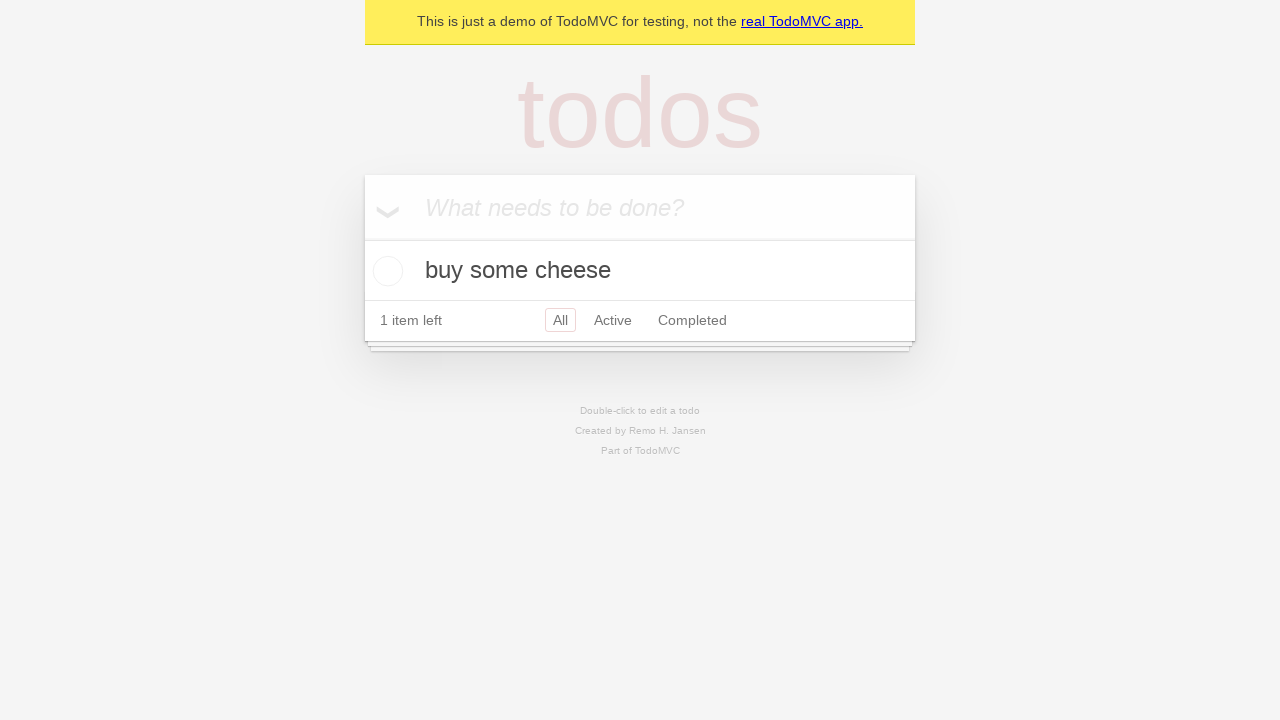

Filled todo input with 'feed the cat' on internal:attr=[placeholder="What needs to be done?"i]
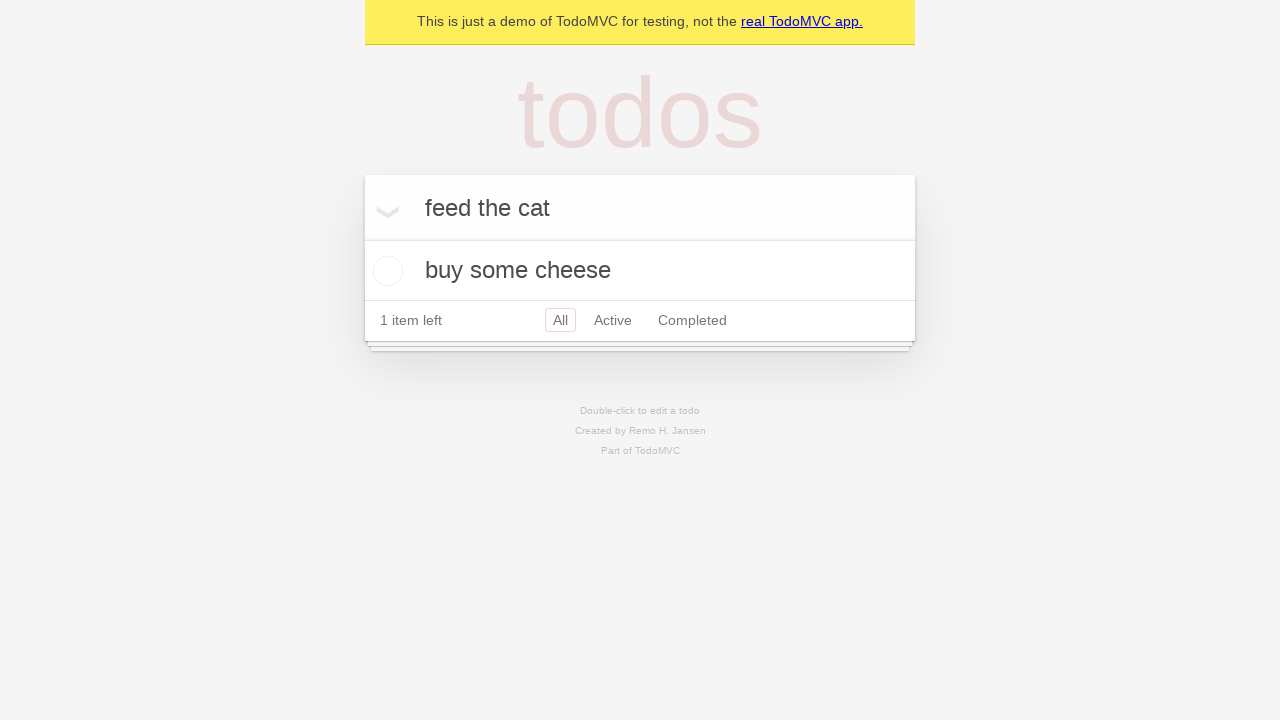

Pressed Enter to create todo 'feed the cat' on internal:attr=[placeholder="What needs to be done?"i]
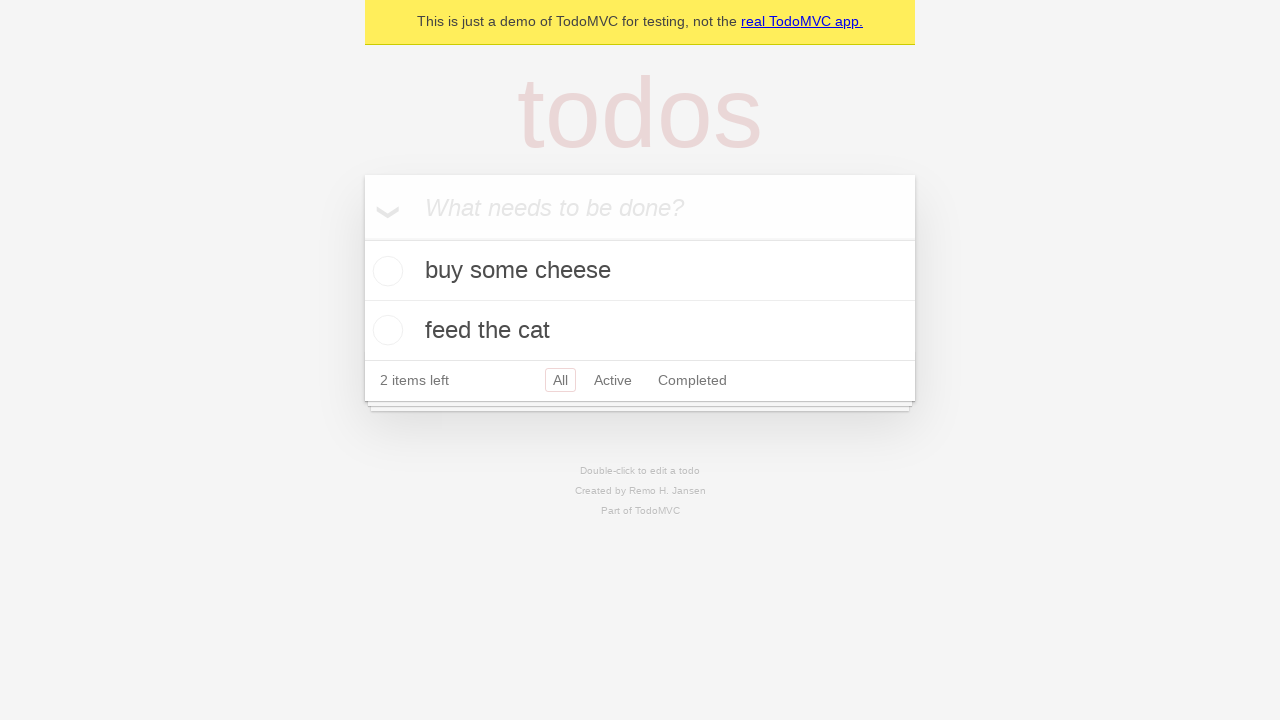

Filled todo input with 'book a doctors appointment' on internal:attr=[placeholder="What needs to be done?"i]
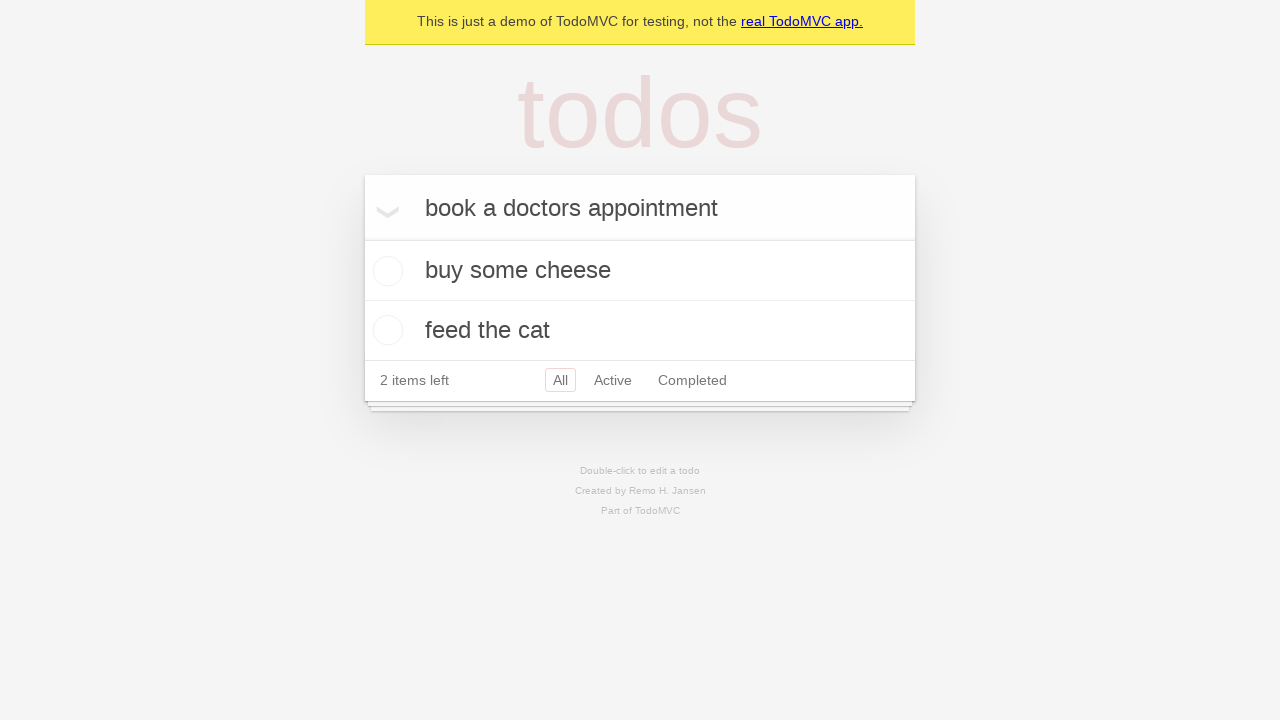

Pressed Enter to create todo 'book a doctors appointment' on internal:attr=[placeholder="What needs to be done?"i]
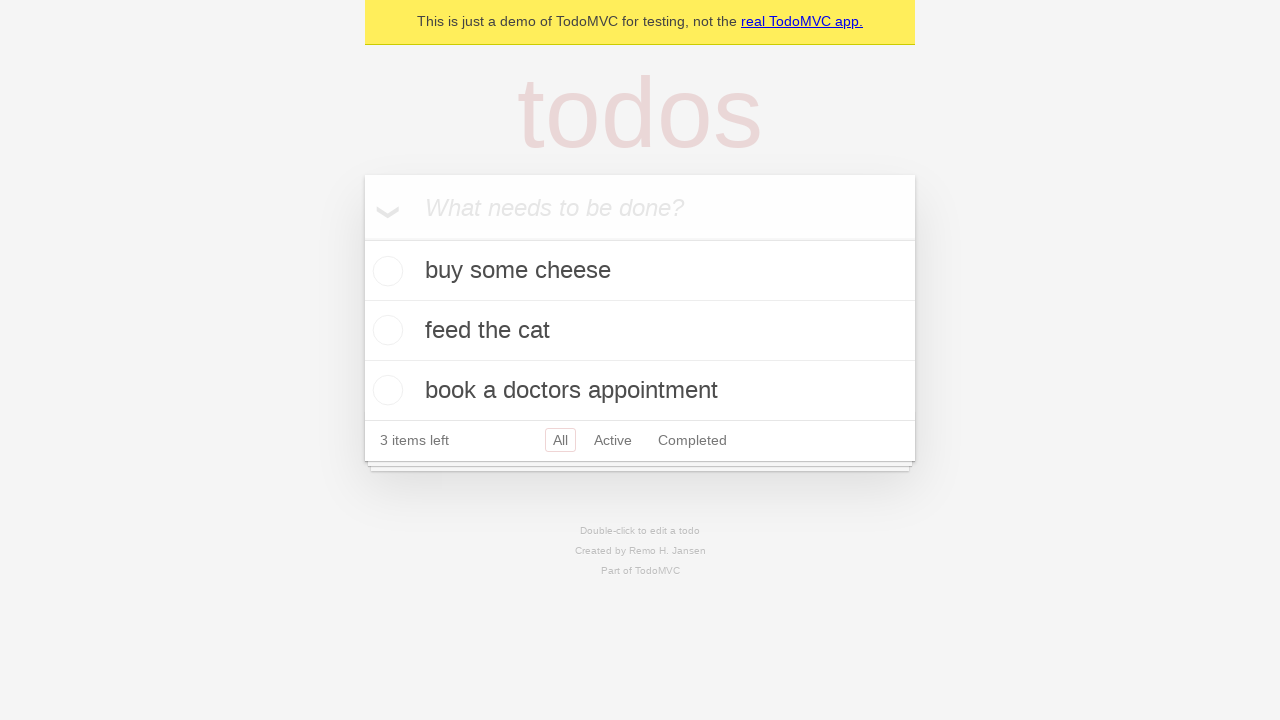

Checked the second todo item at (385, 330) on internal:testid=[data-testid="todo-item"s] >> nth=1 >> internal:role=checkbox
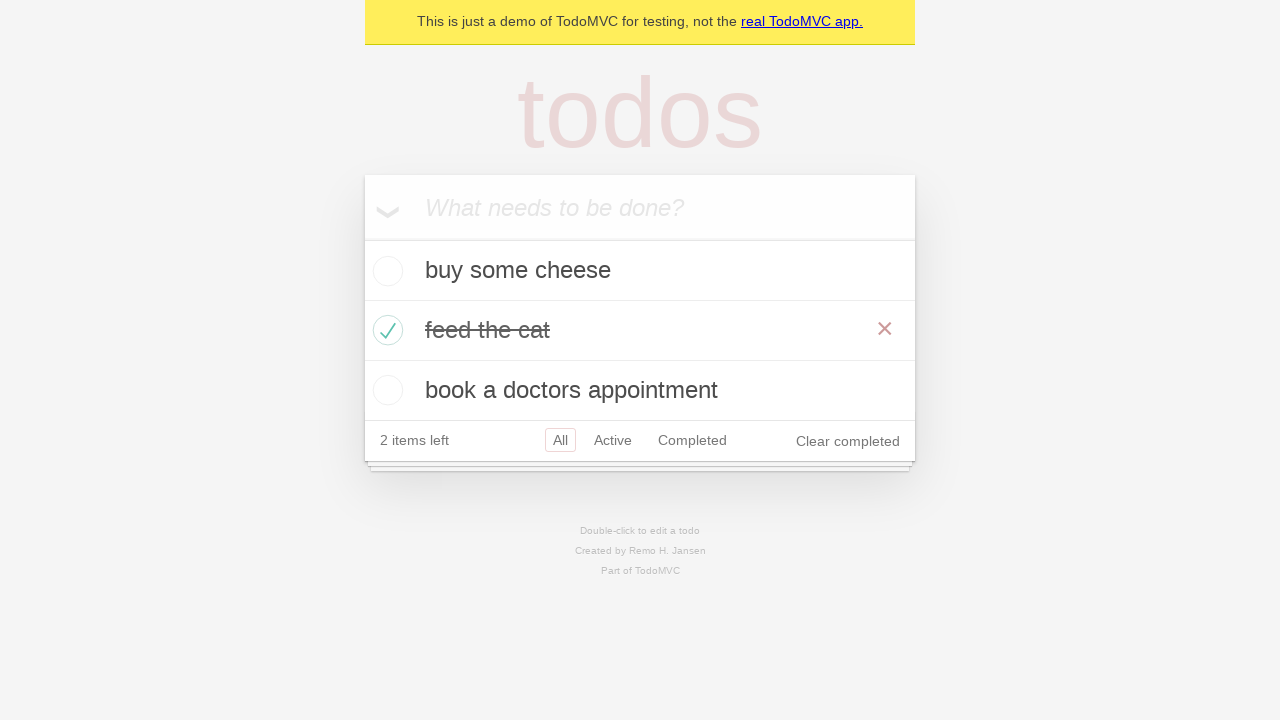

Clicked Active filter at (613, 440) on internal:role=link[name="Active"i]
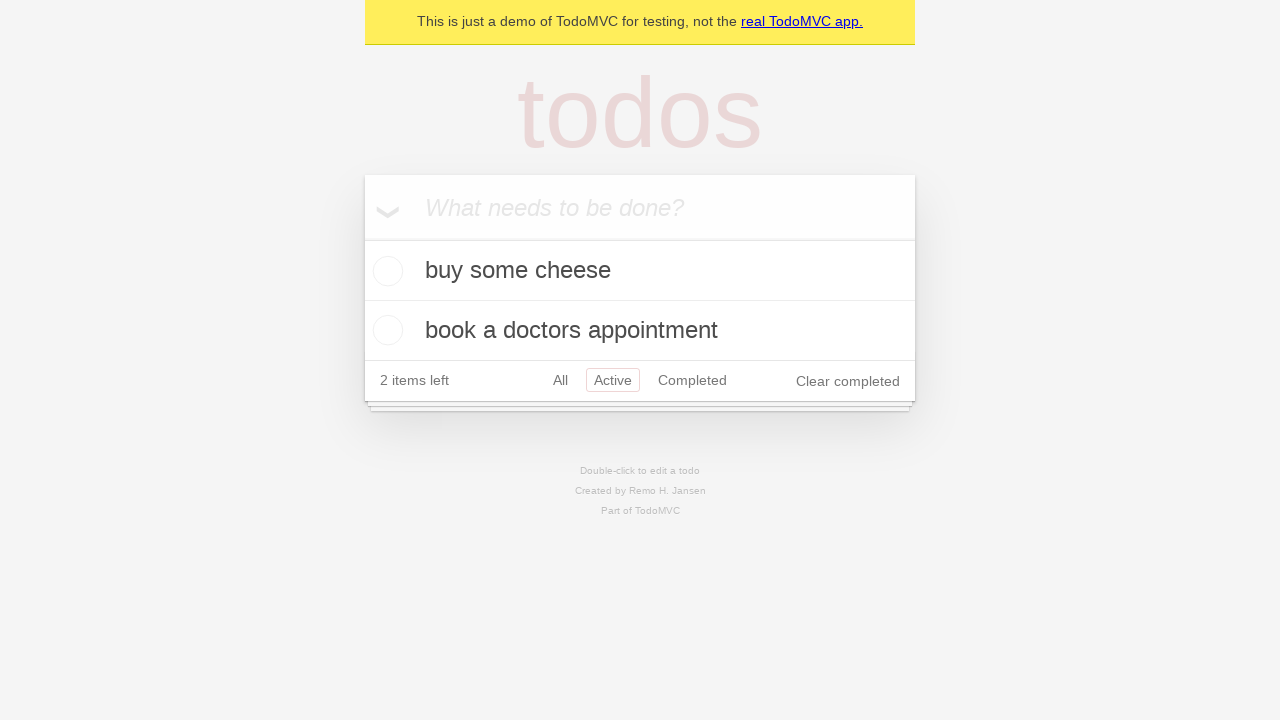

Clicked Completed filter at (692, 380) on internal:role=link[name="Completed"i]
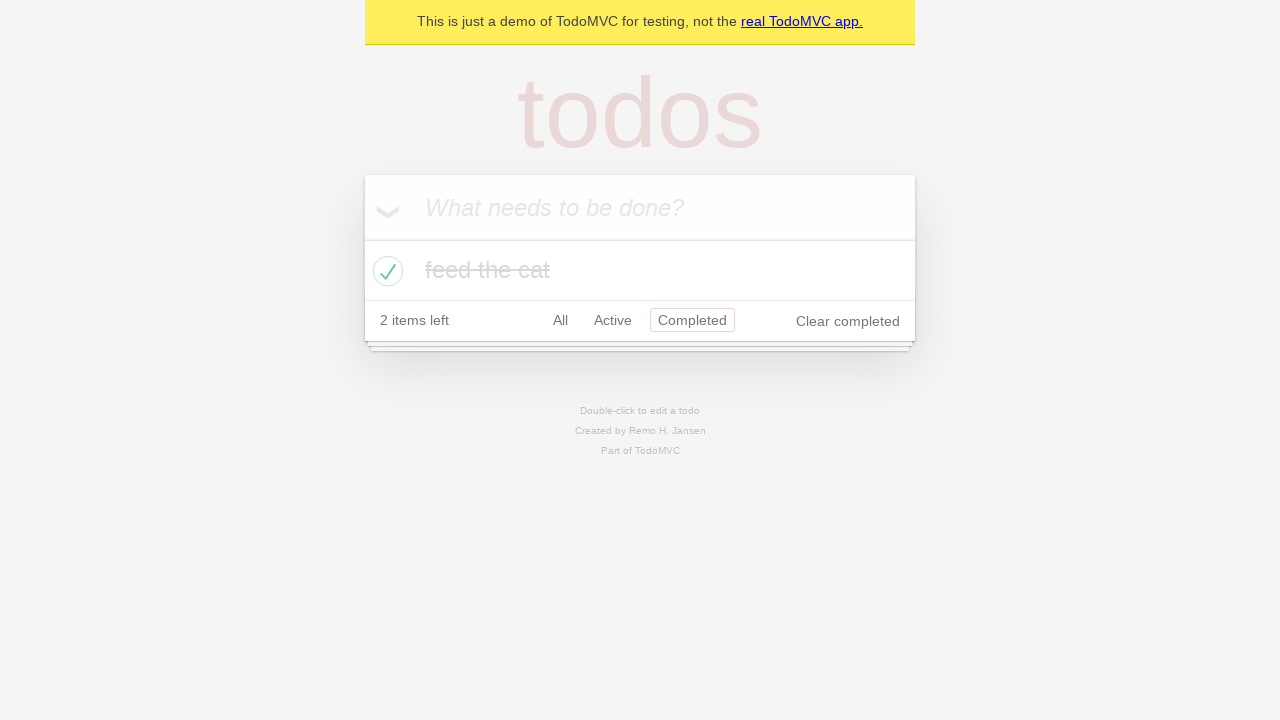

Clicked All filter to display all items at (560, 320) on internal:role=link[name="All"i]
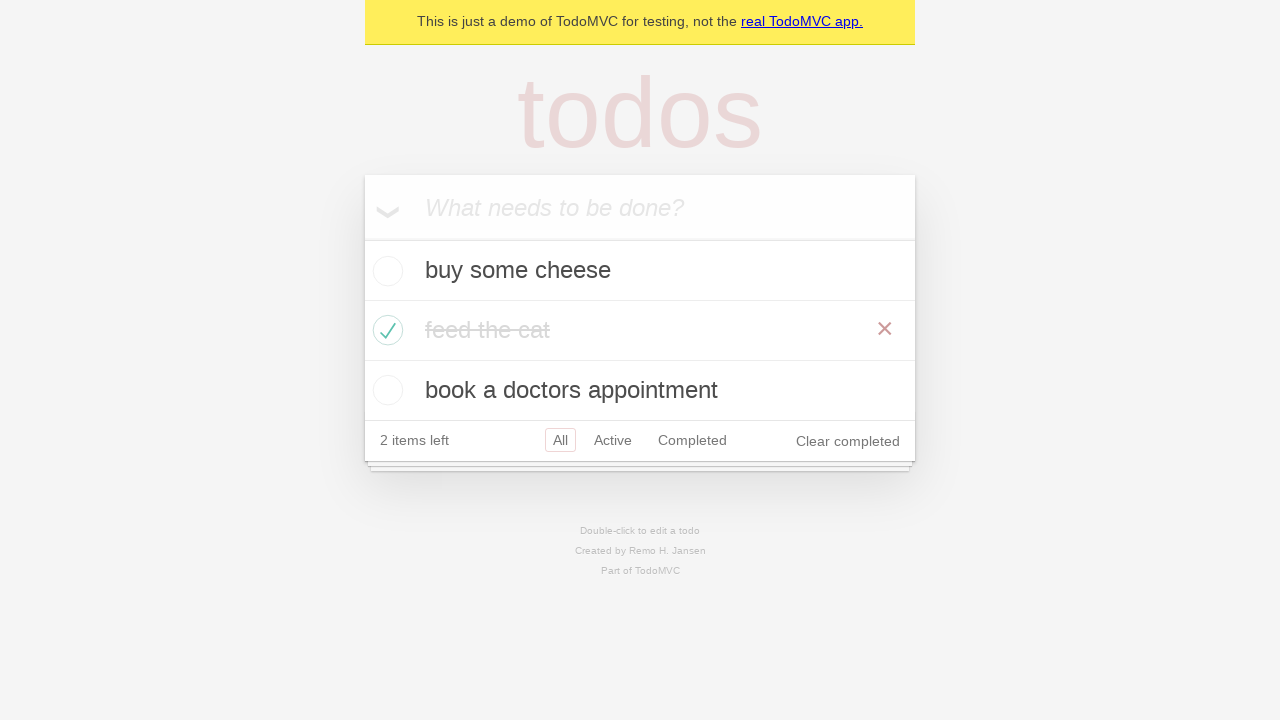

Verified all 3 todo items are displayed
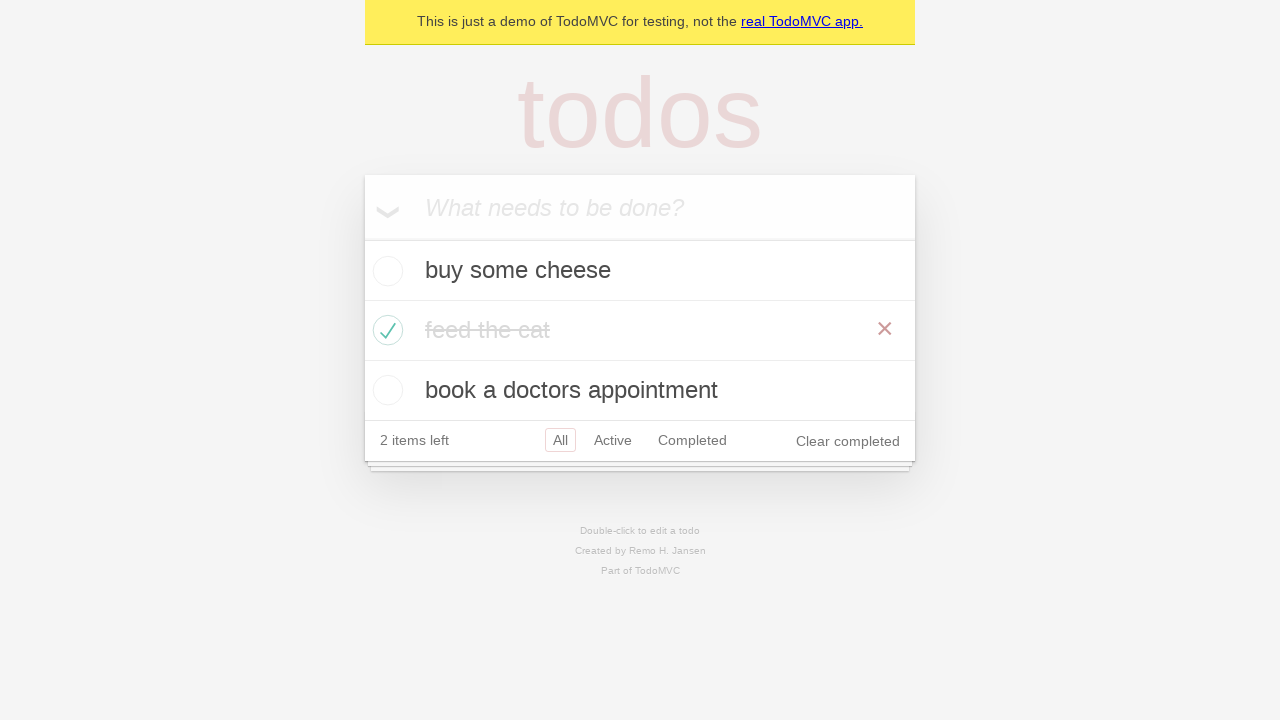

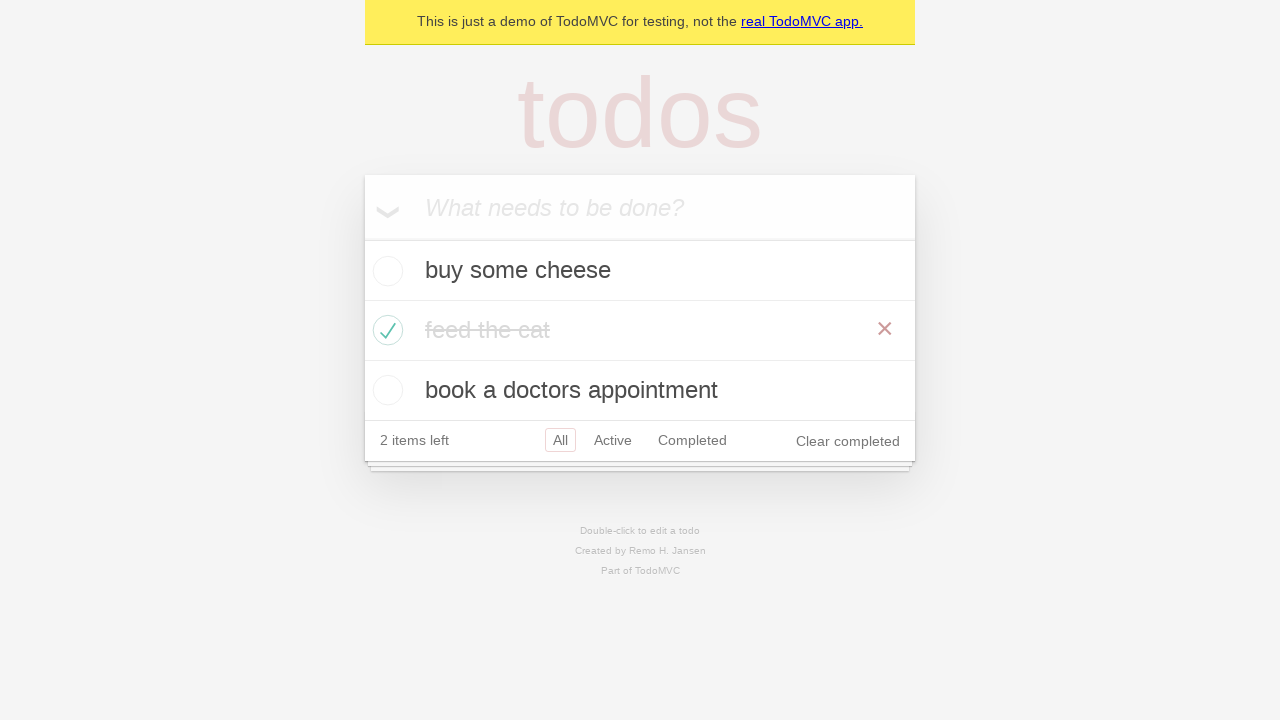